Tests navigation on Selenium website by clicking the Downloads link and then navigating back to the homepage

Starting URL: http://selenium.dev

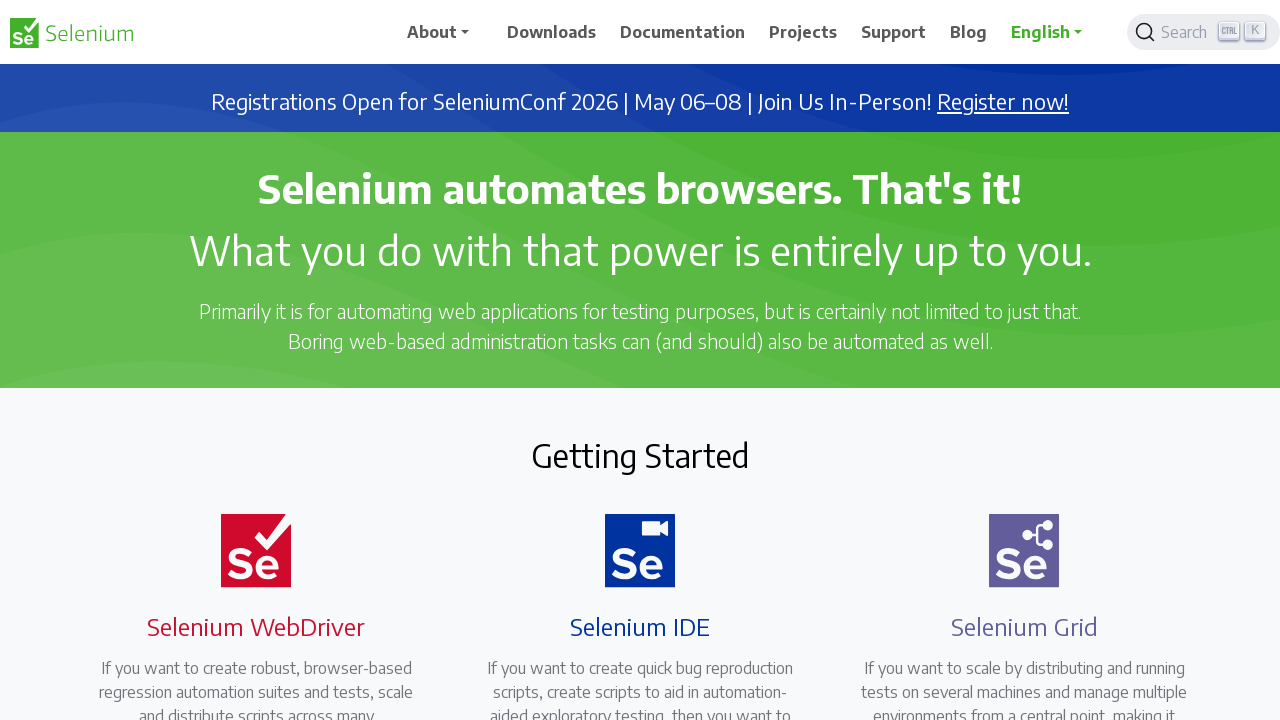

Retrieved page title from Selenium website
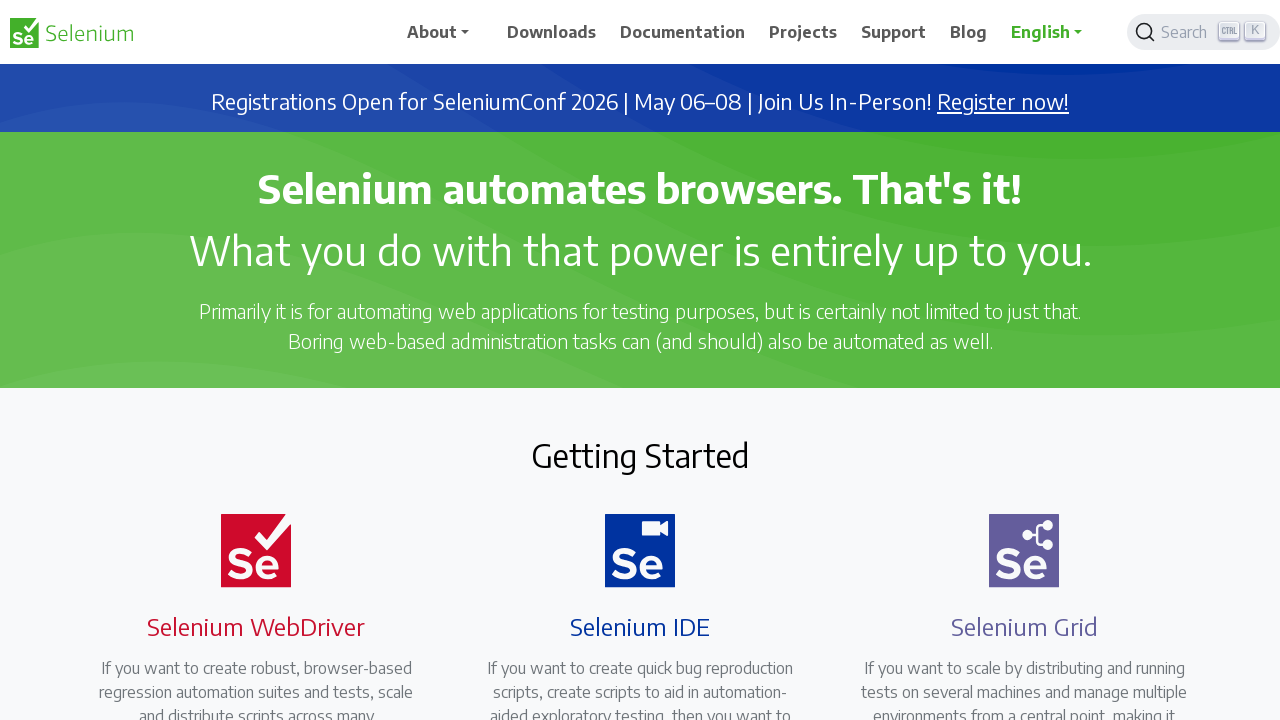

Verified page title is 'Selenium'
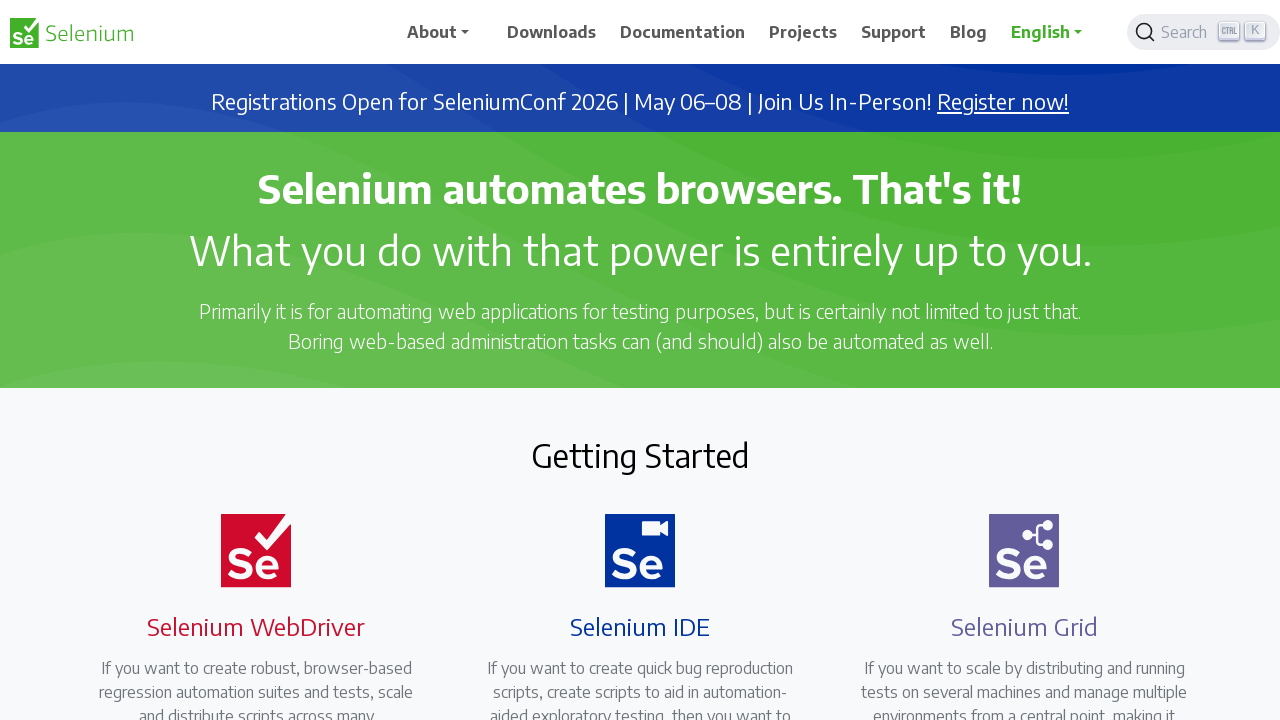

Clicked on Downloads link at (552, 32) on text=Downloads
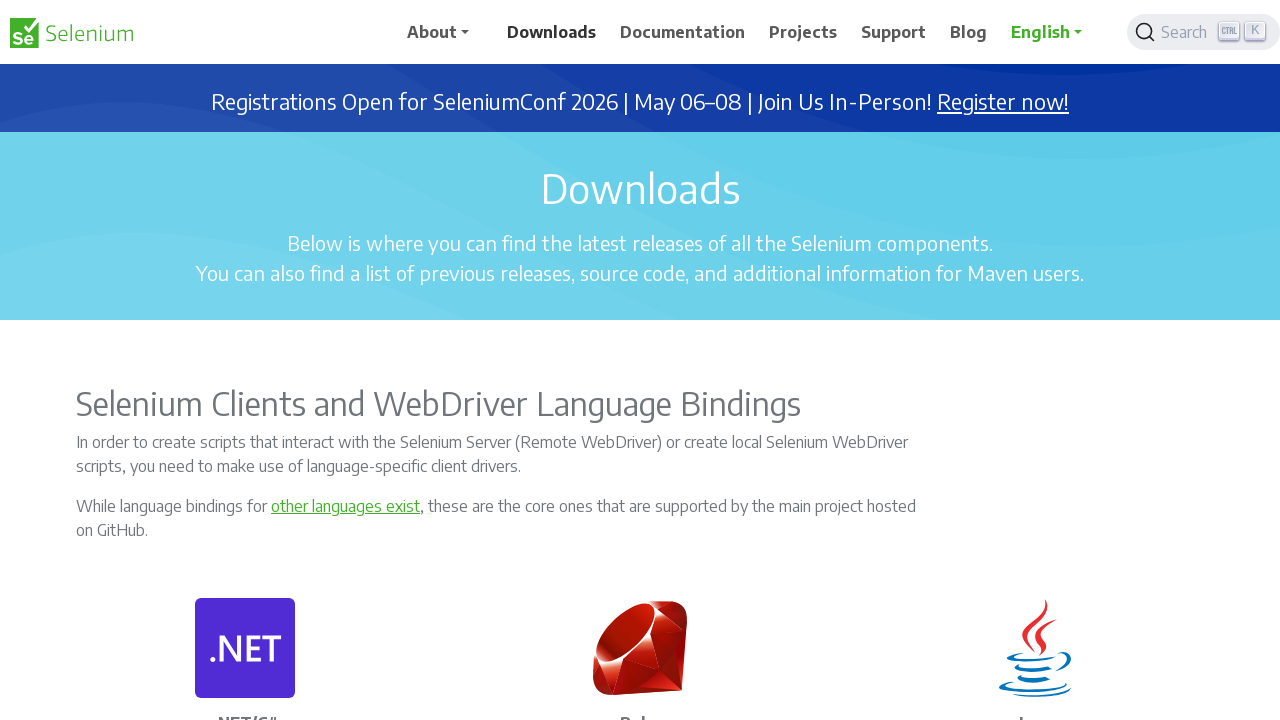

Navigated back to homepage
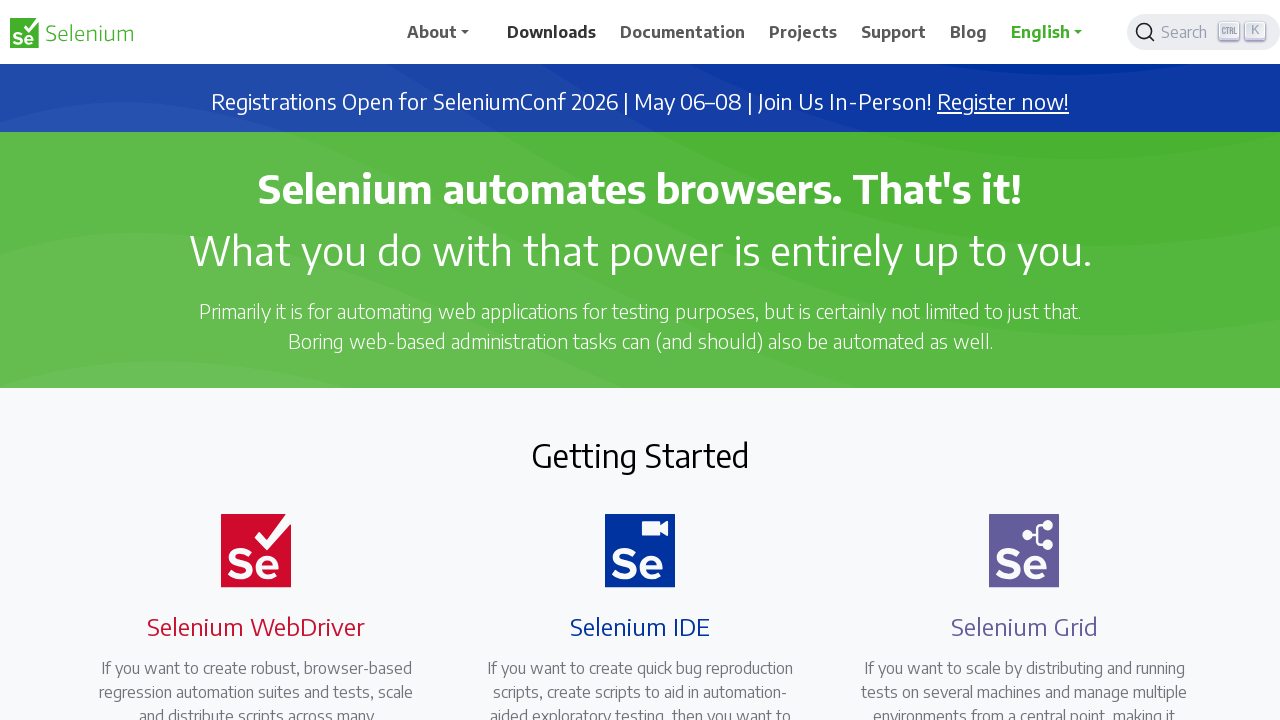

Retrieved page title after navigation back
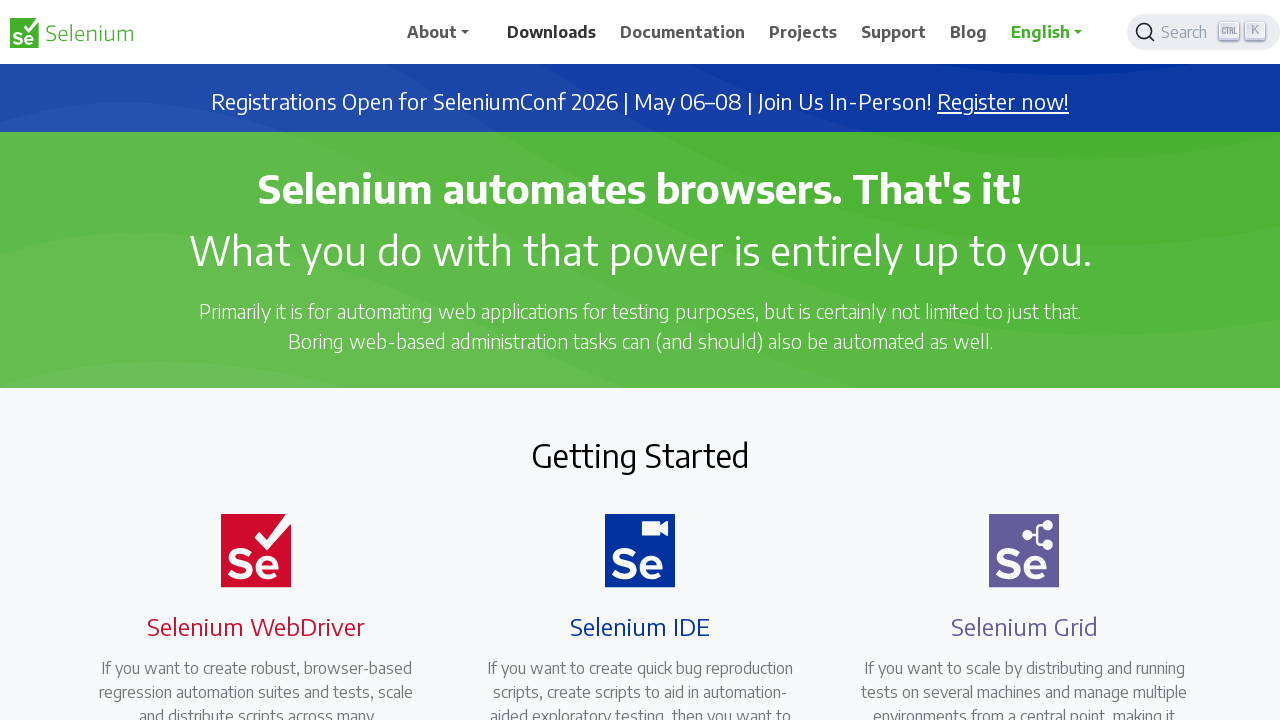

Verified we are back on the Selenium homepage
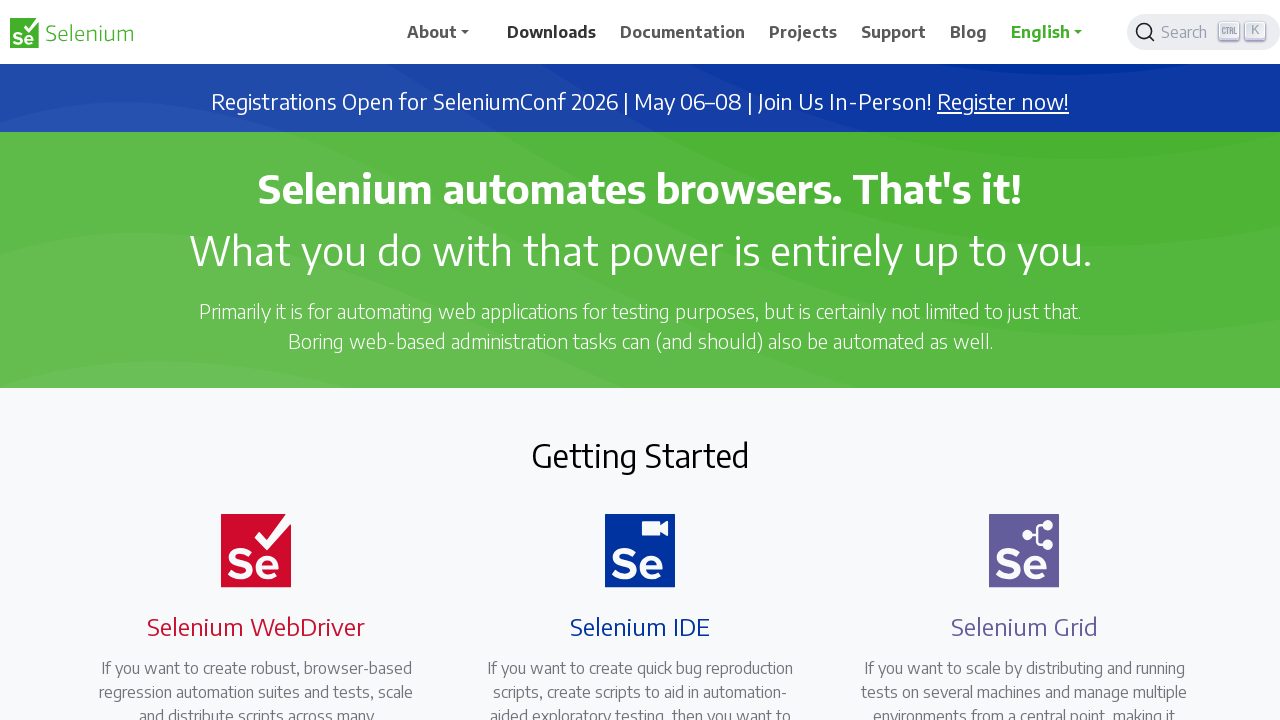

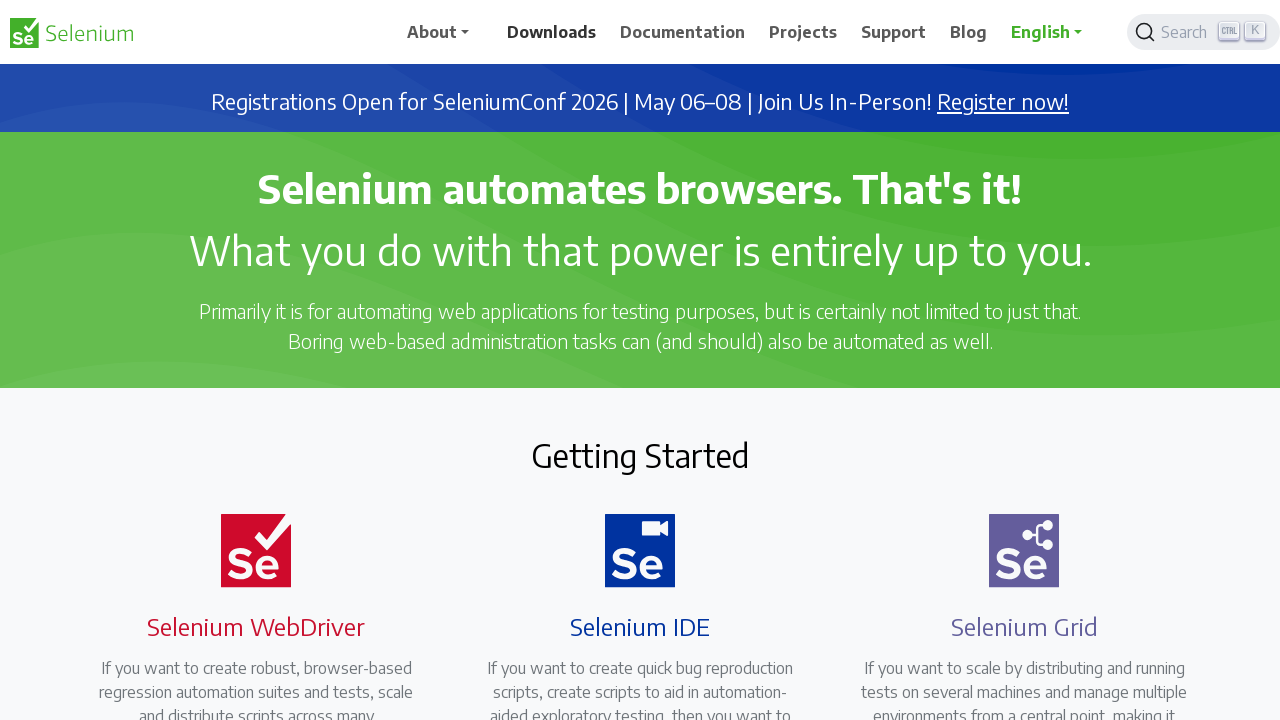